Tests closing a fake modal alert by pressing Enter key on the OK button

Starting URL: https://testpages.eviltester.com/styled/alerts/fake-alert-test.html

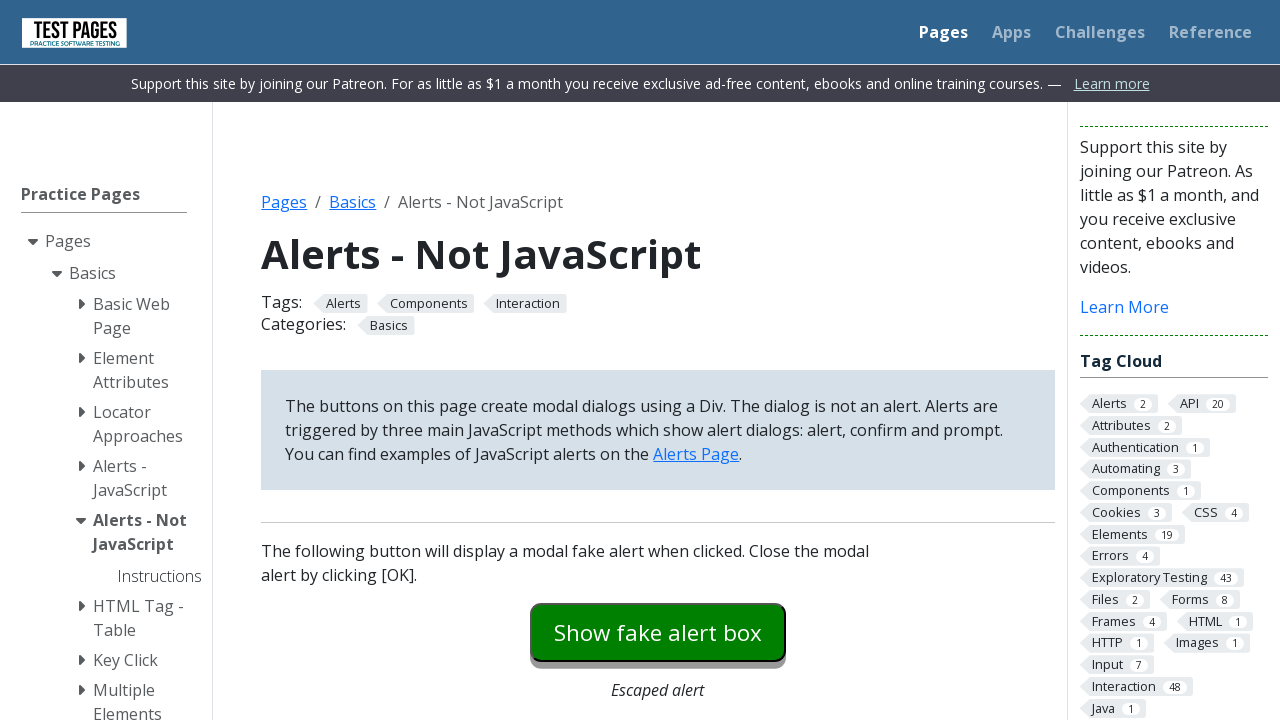

Clicked to open the fake modal dialog at (658, 360) on #modaldialog
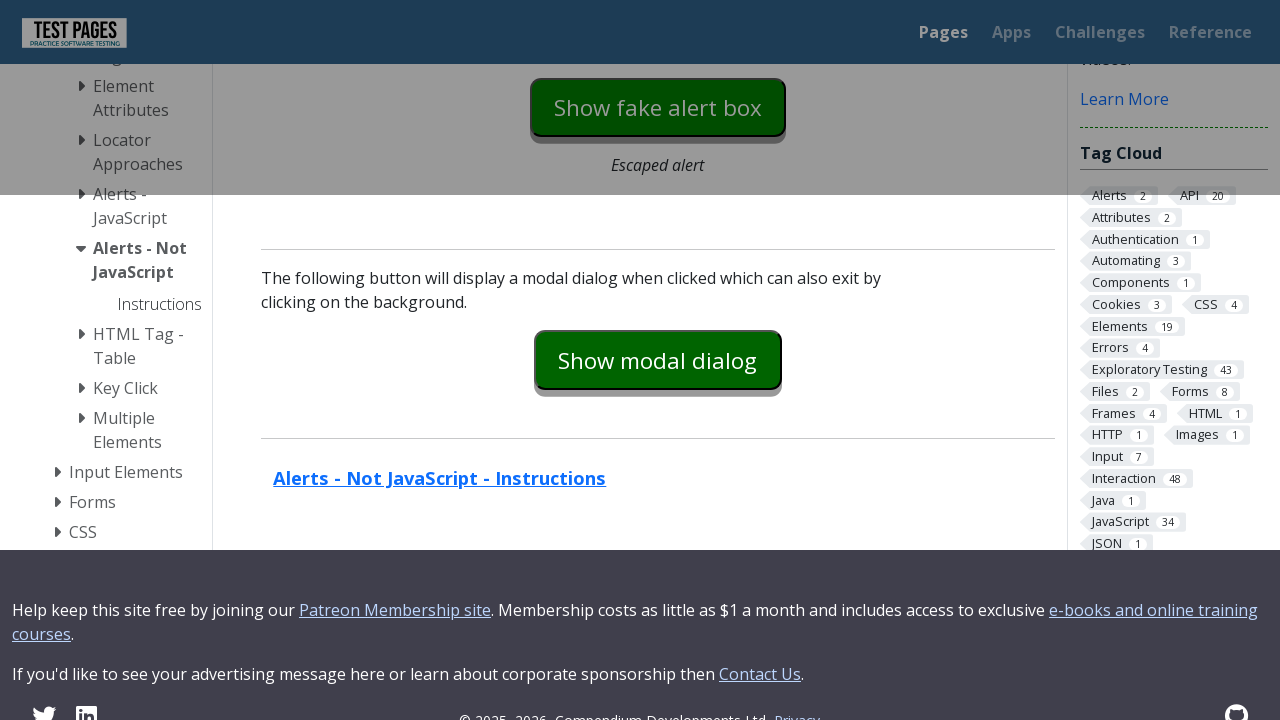

Pressed Enter key on the OK button on #dialog-ok
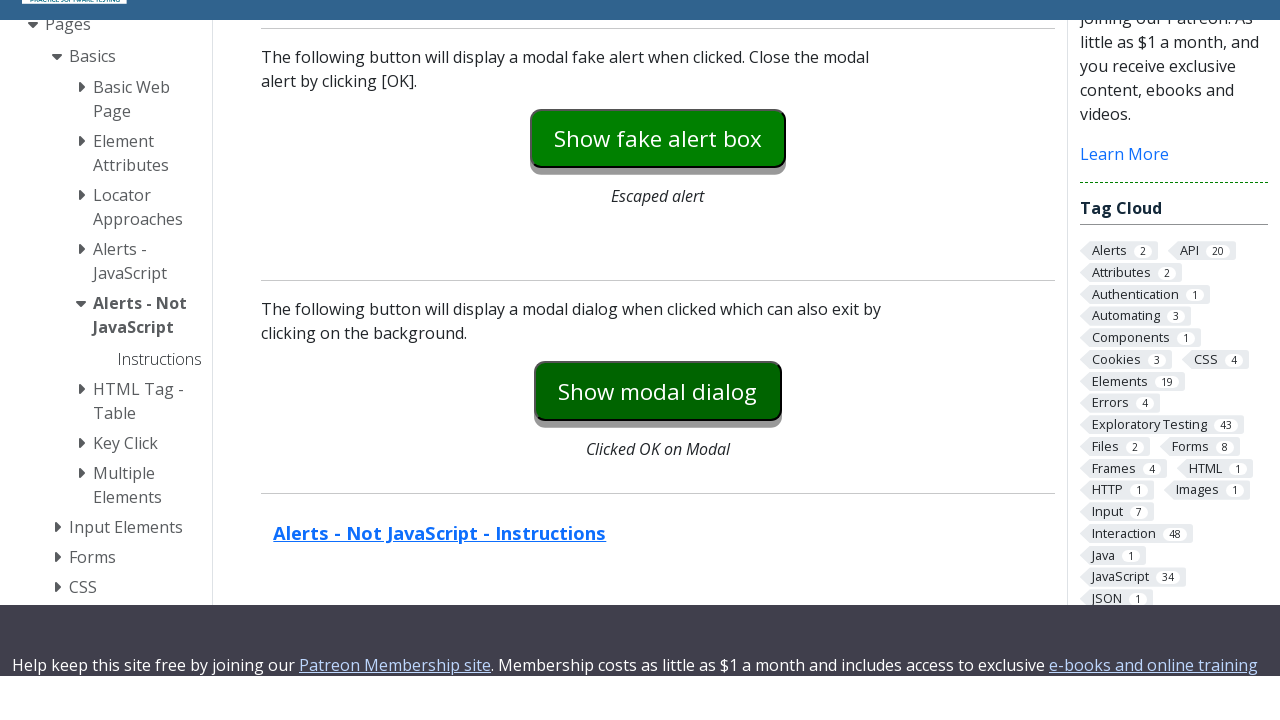

Verified the dialog is hidden
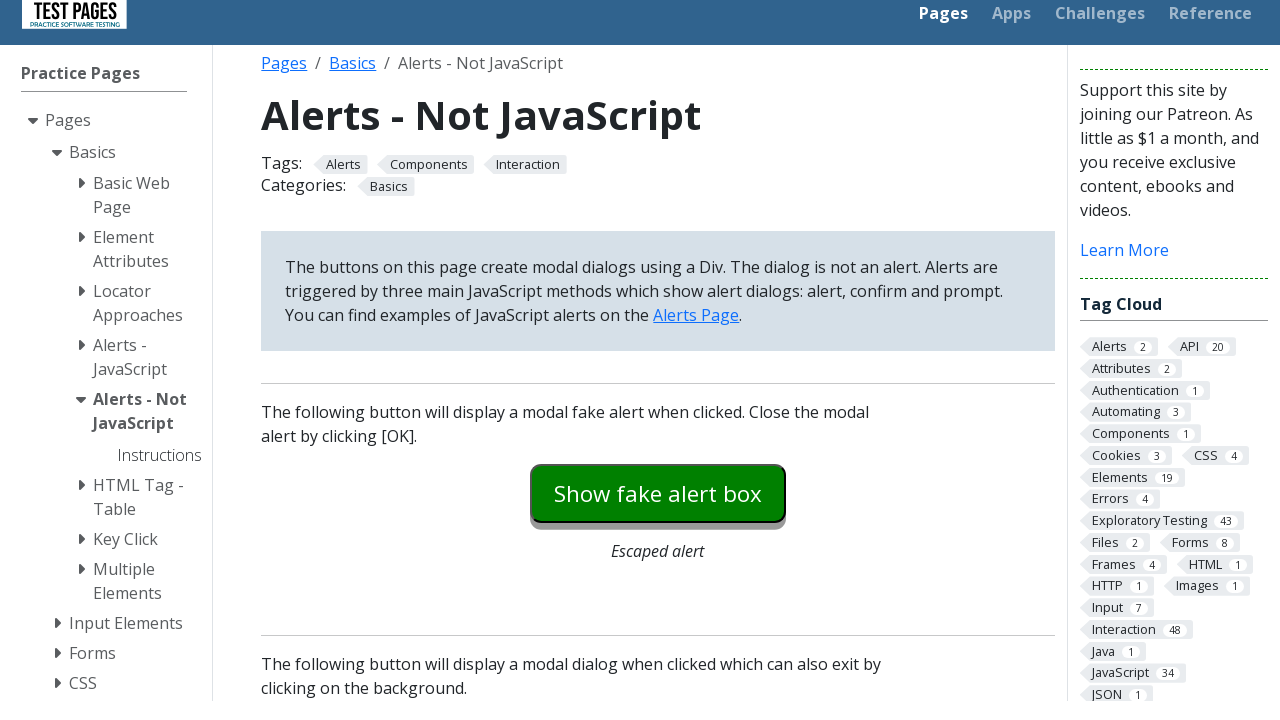

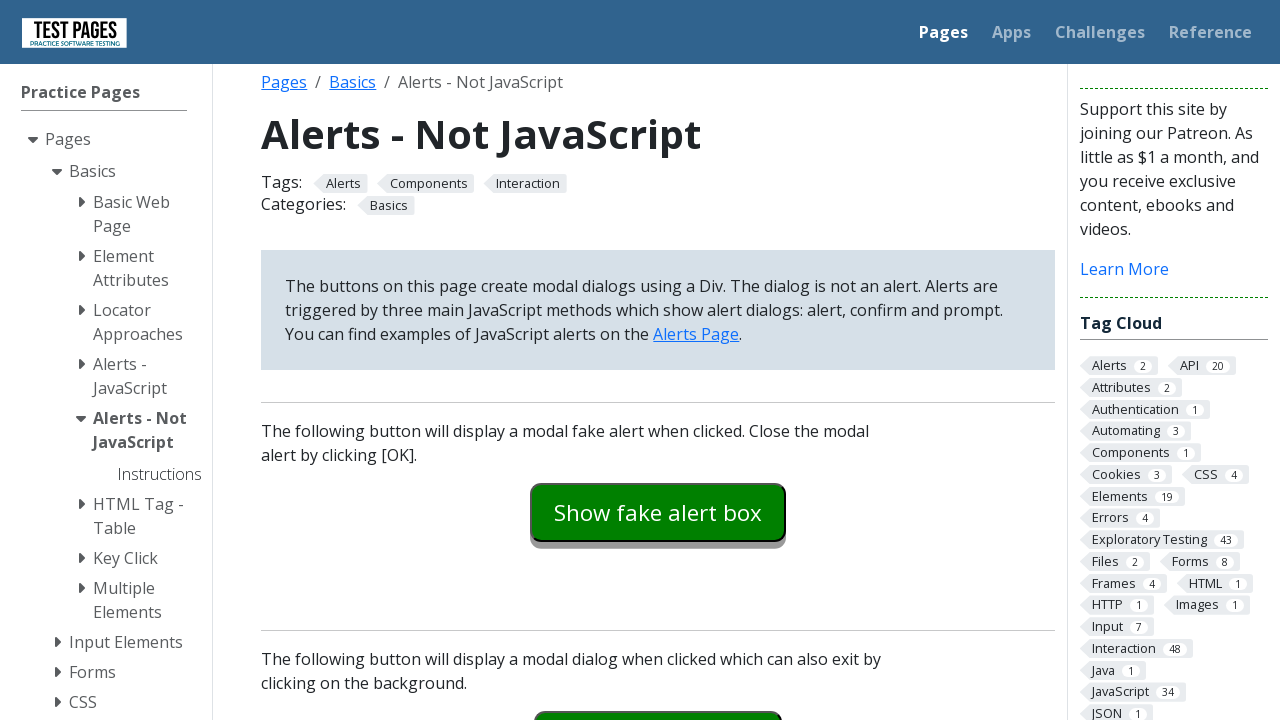